Tests tooltip functionality by hovering over a button and verifying the tooltip text is displayed.

Starting URL: https://practice.expandtesting.com/tooltips

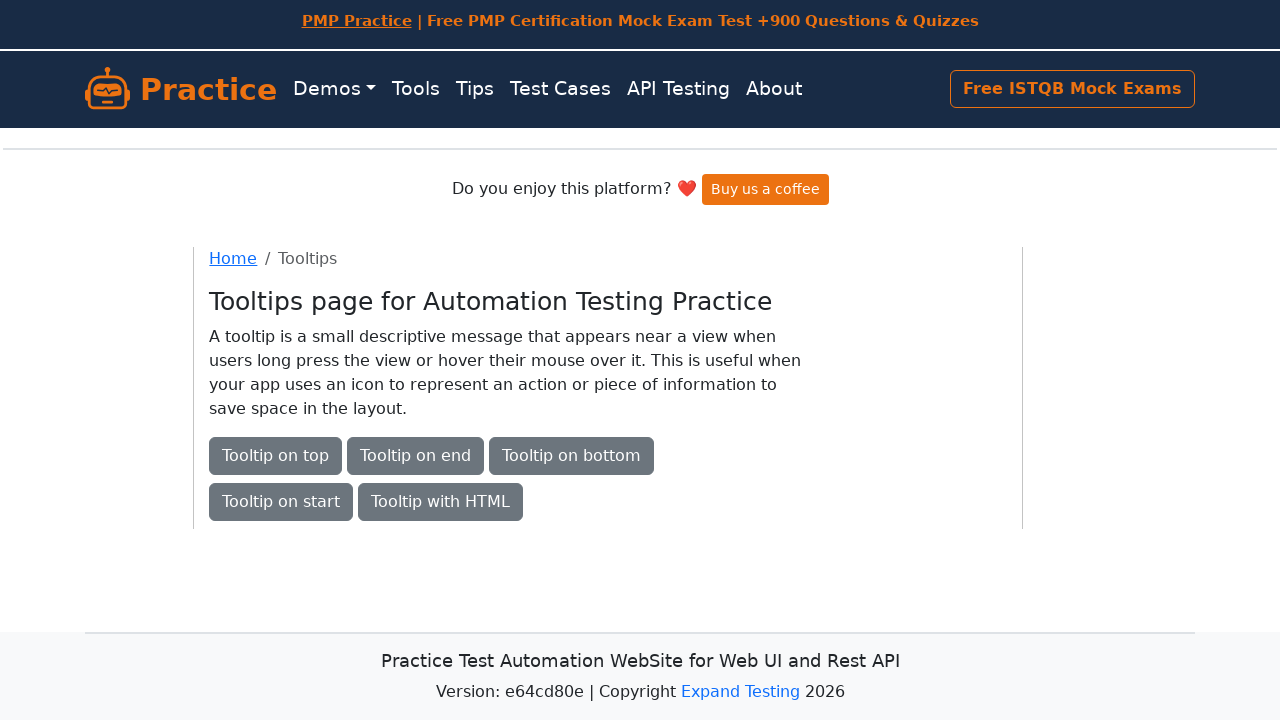

Hovered over tooltip button #btn1 at (276, 456) on #btn1
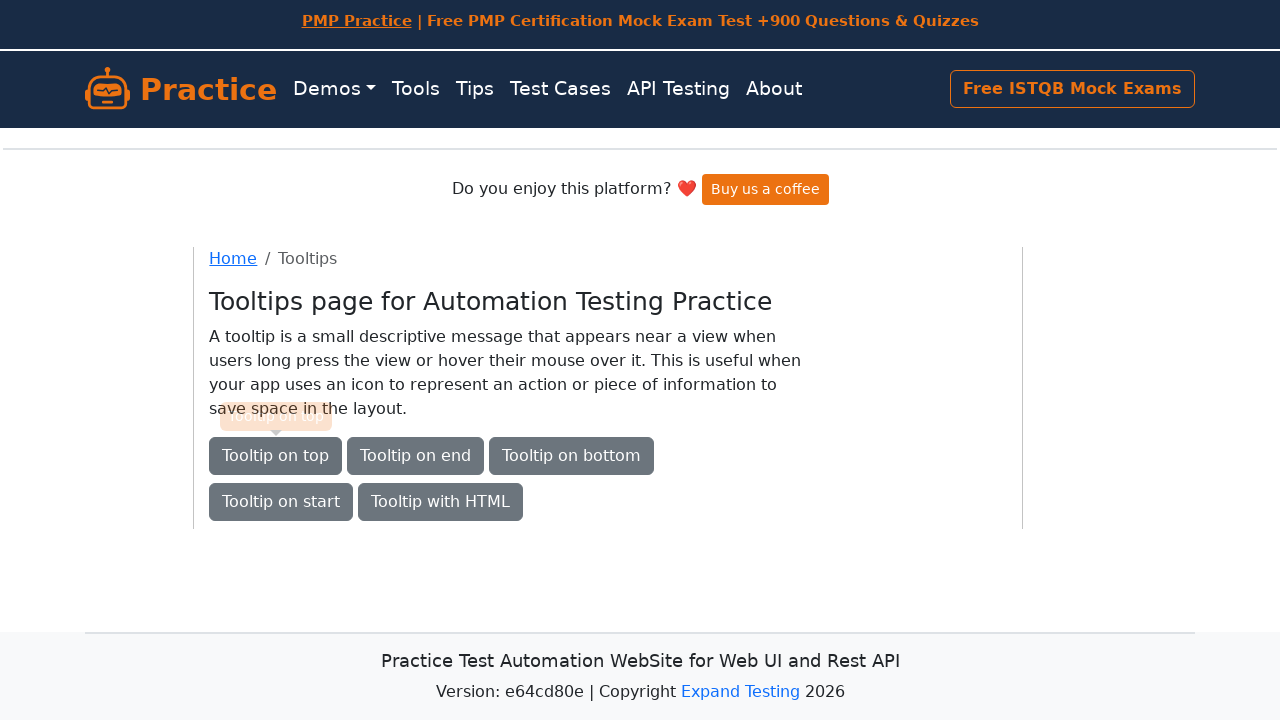

Retrieved tooltip text content
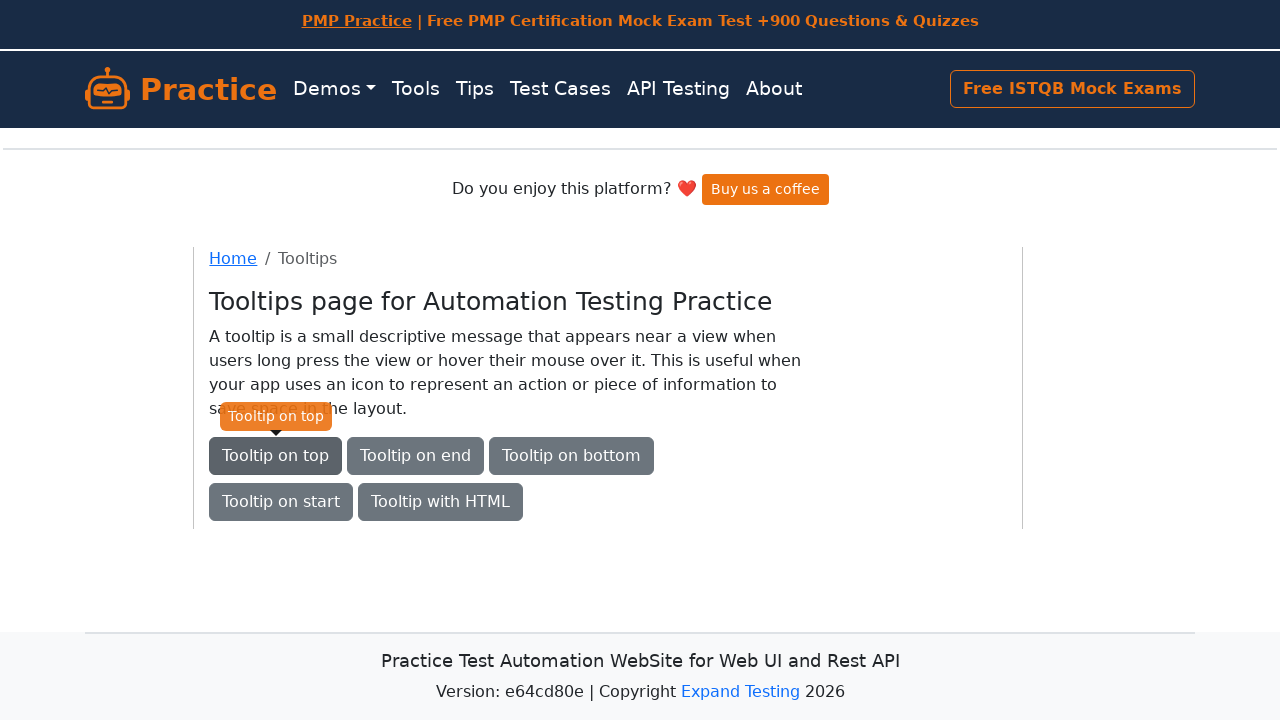

Verified tooltip text is 'Tooltip on top'
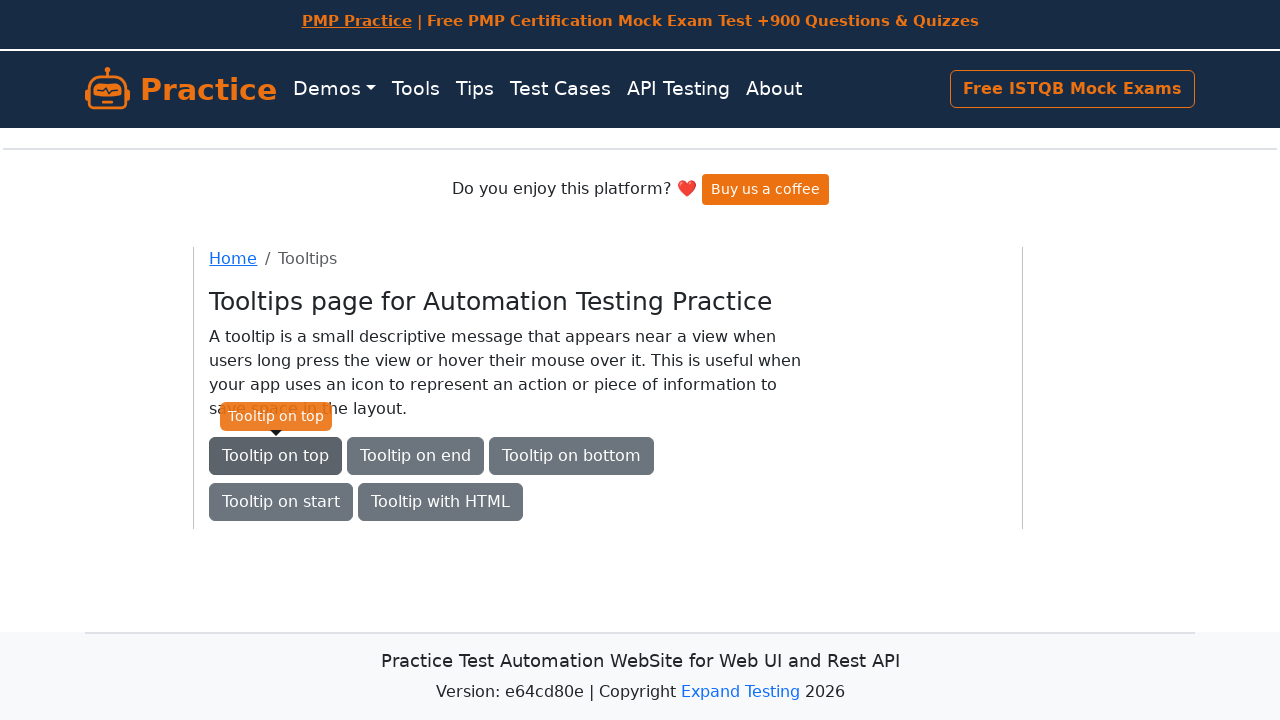

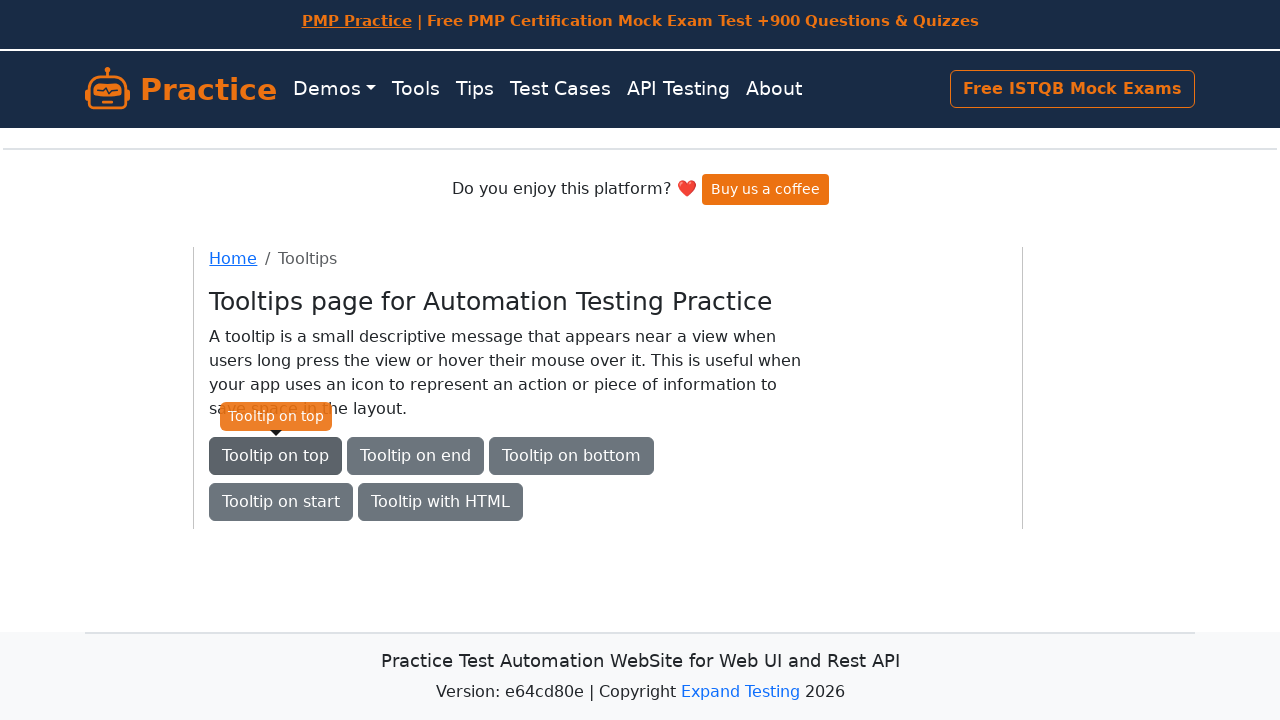